Tests JavaScript prompt dialog by clicking a button, entering text into the prompt, accepting it, and verifying the entered text appears in the result

Starting URL: https://automationfc.github.io/basic-form/index.html

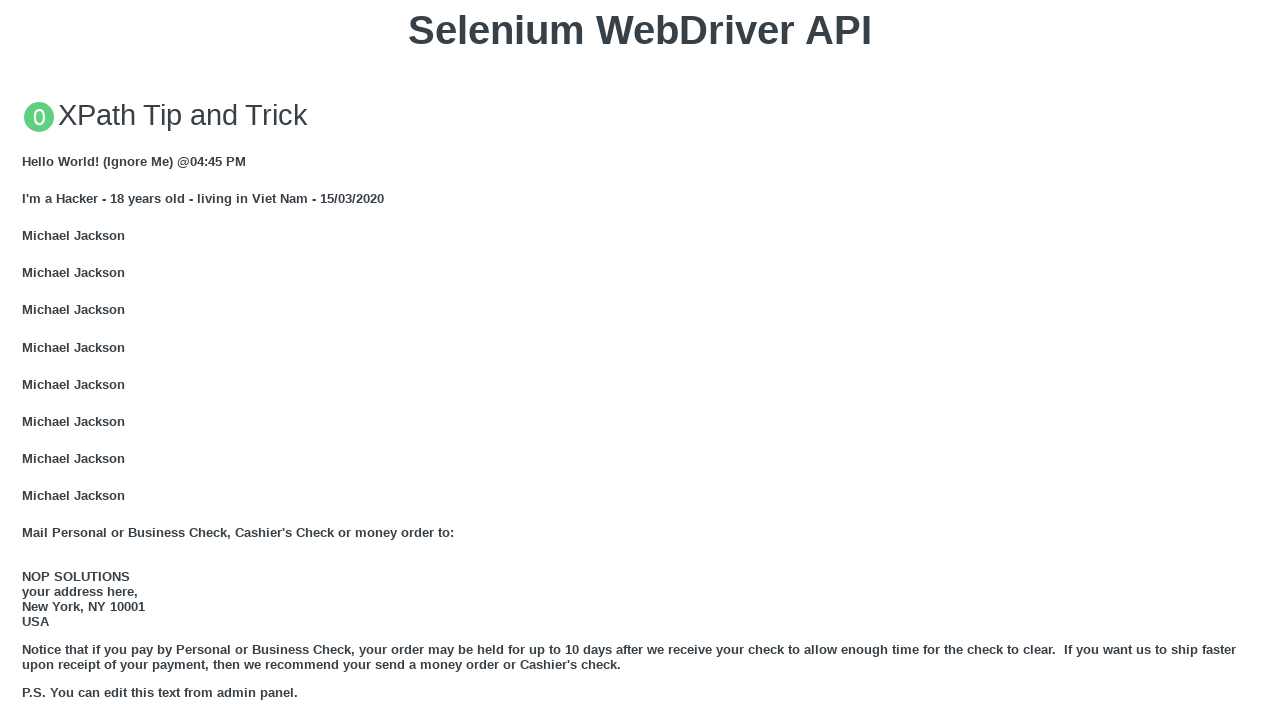

Set up dialog handler to accept prompt with text 'AutoFC'
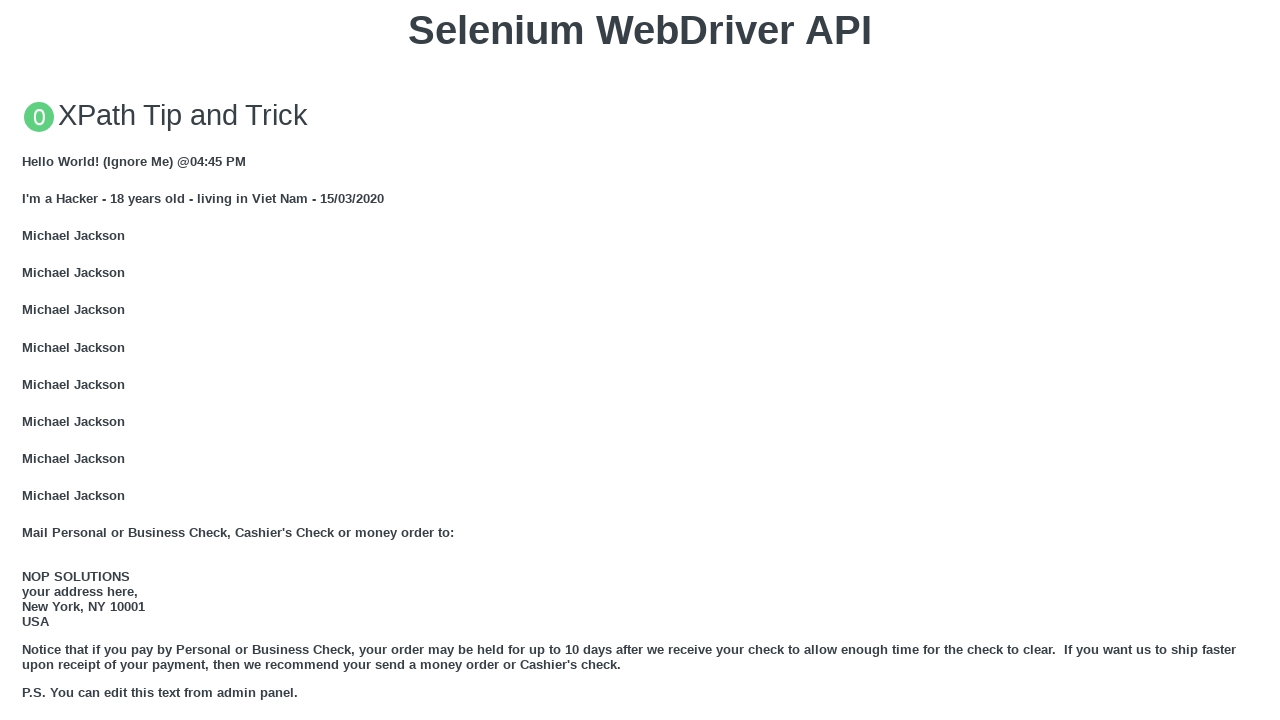

Clicked button to trigger JavaScript prompt dialog at (640, 360) on xpath=//button[text()='Click for JS Prompt']
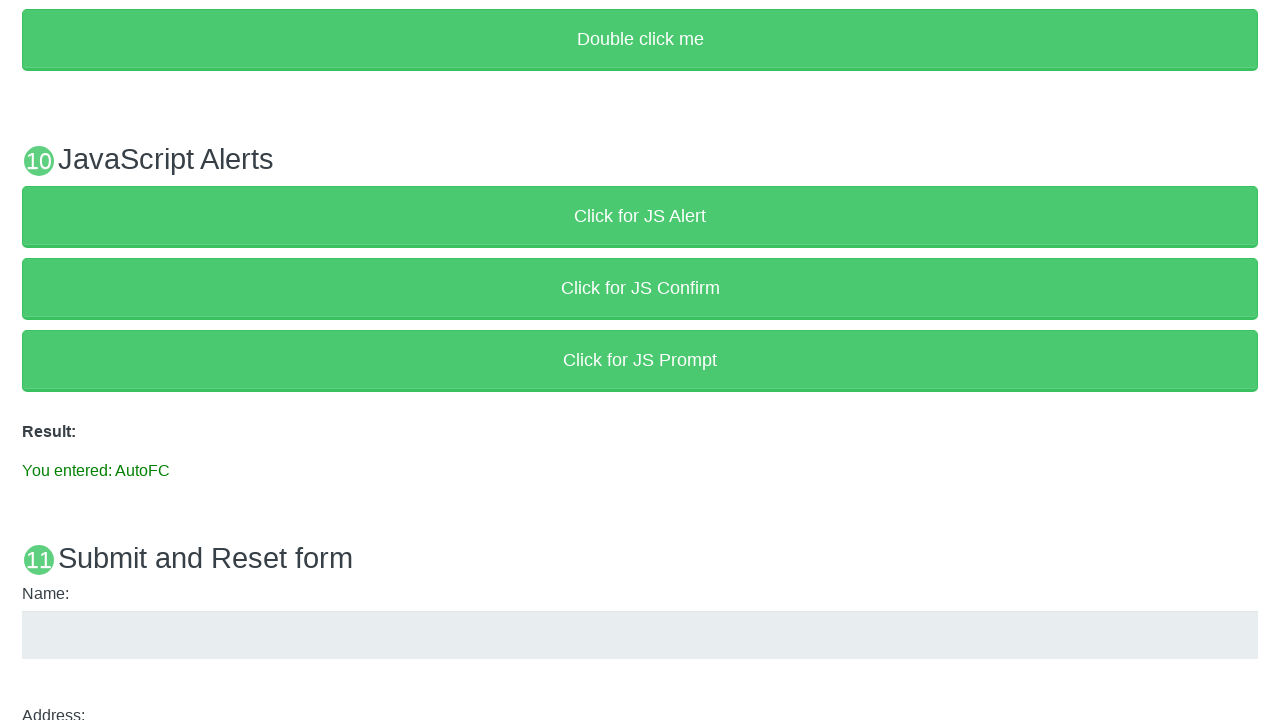

Result element loaded and prompt was accepted with entered text
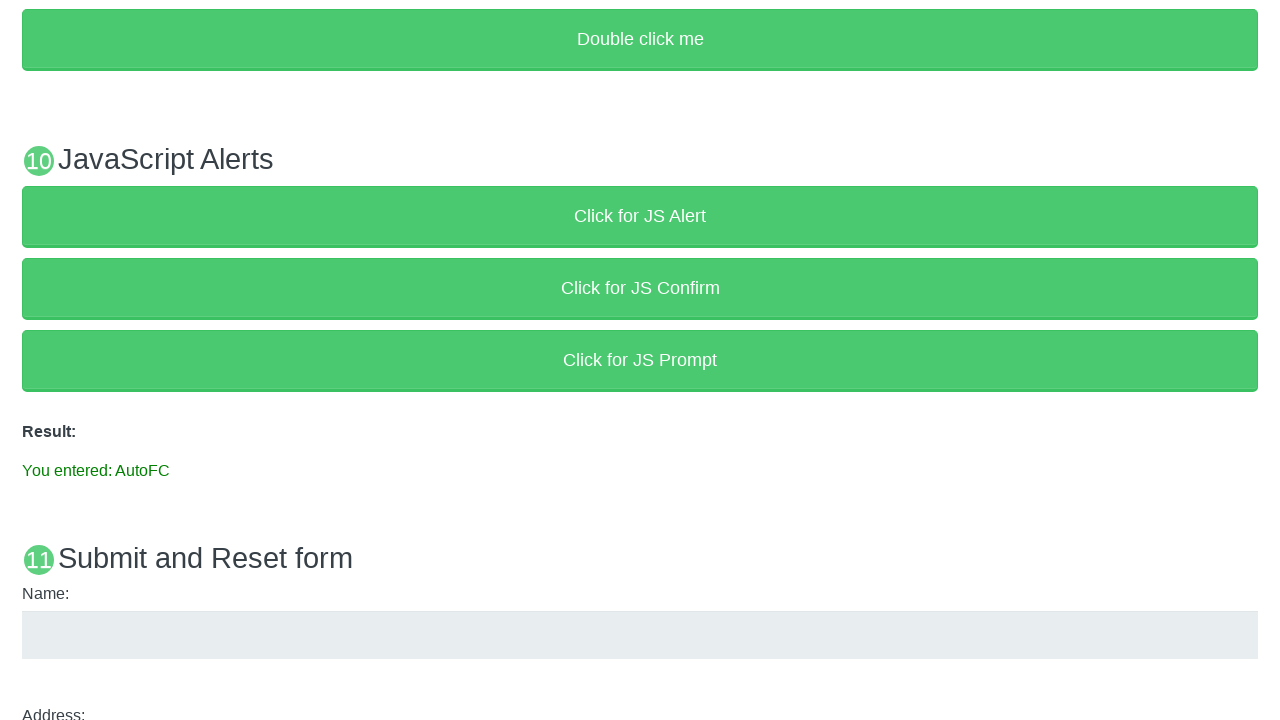

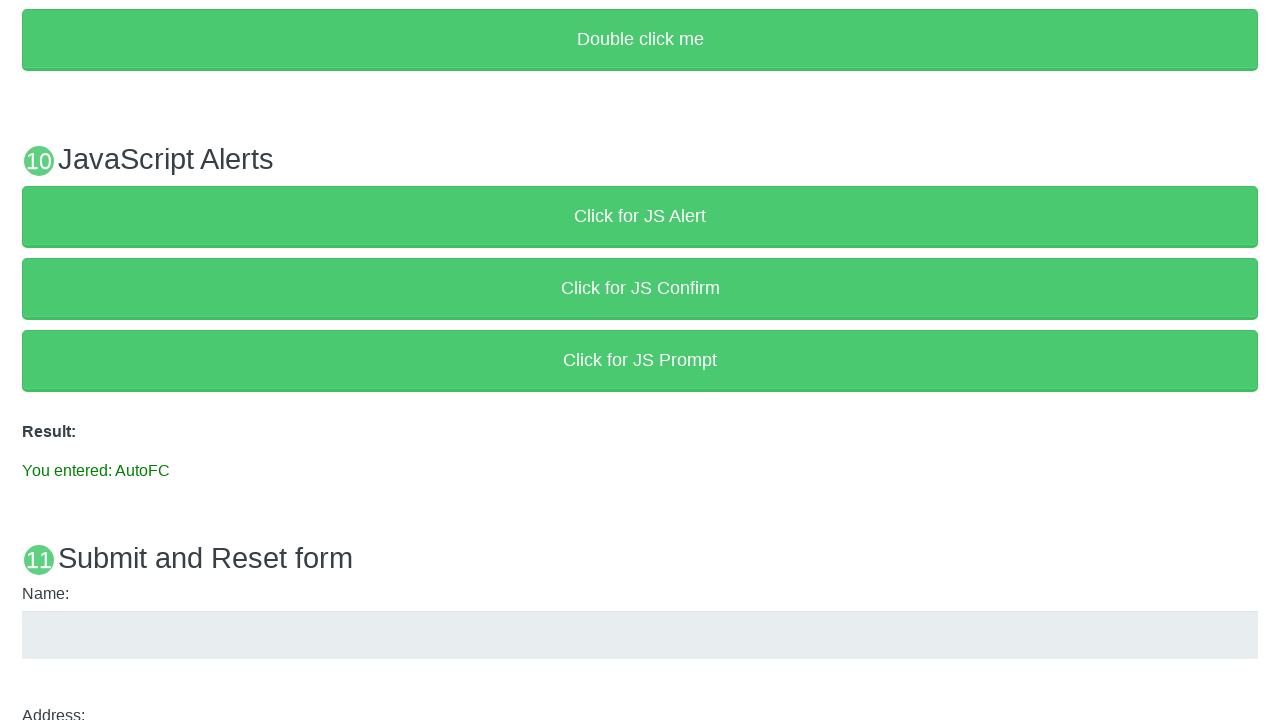